Tests window handling by clicking a link that opens a new window, switching between windows, and verifying content in the new window

Starting URL: https://the-internet.herokuapp.com/windows

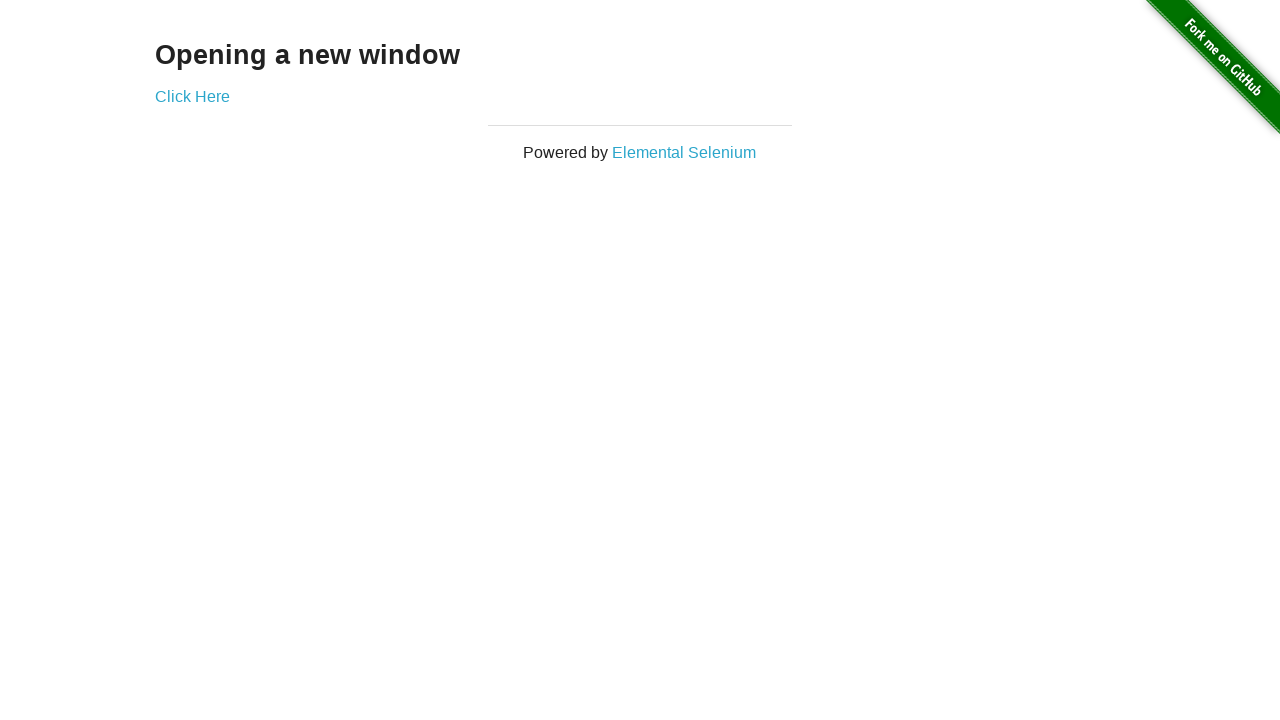

Stored reference to original page
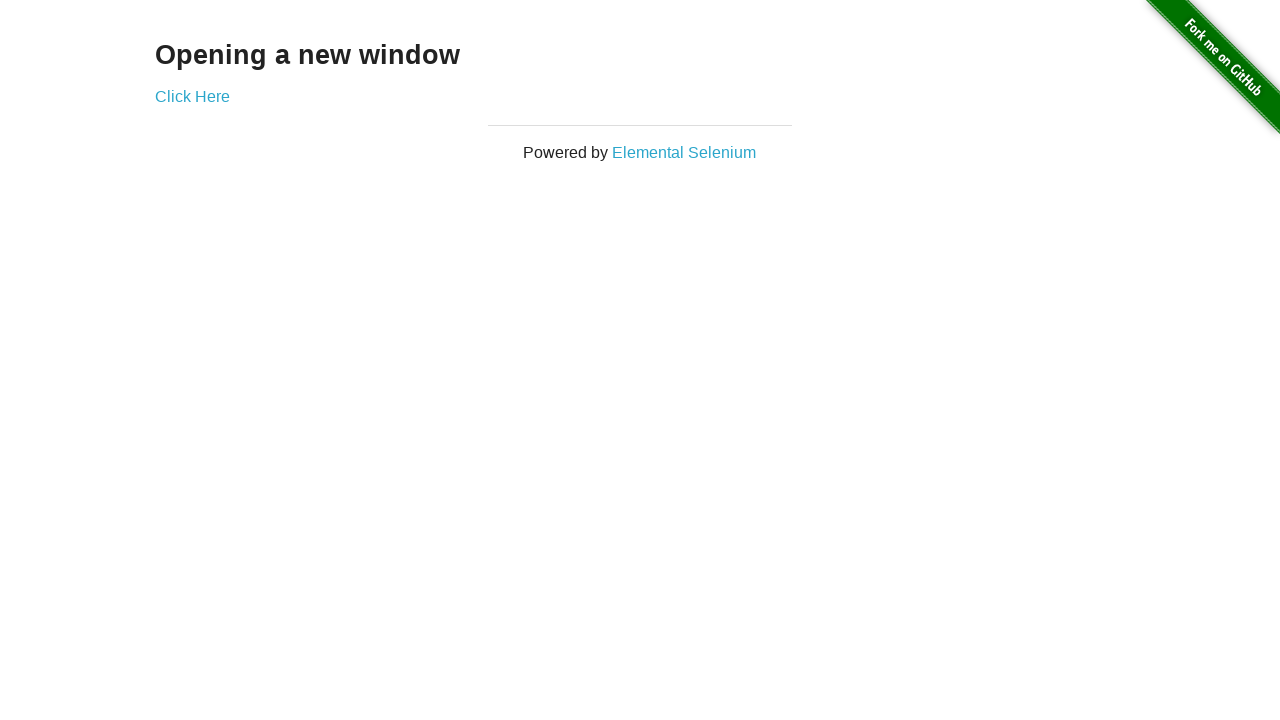

Clicked 'Click Here' link to open new window at (192, 96) on xpath=//a[normalize-space()='Click Here']
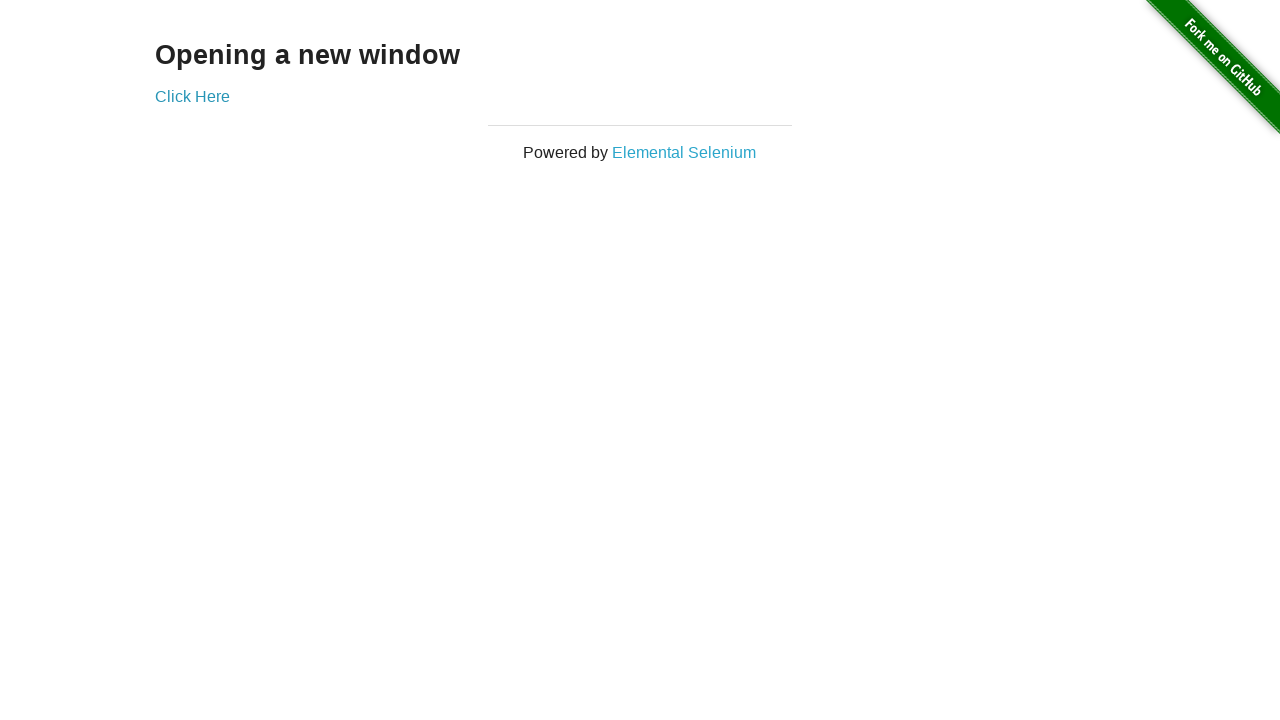

Captured reference to newly opened window
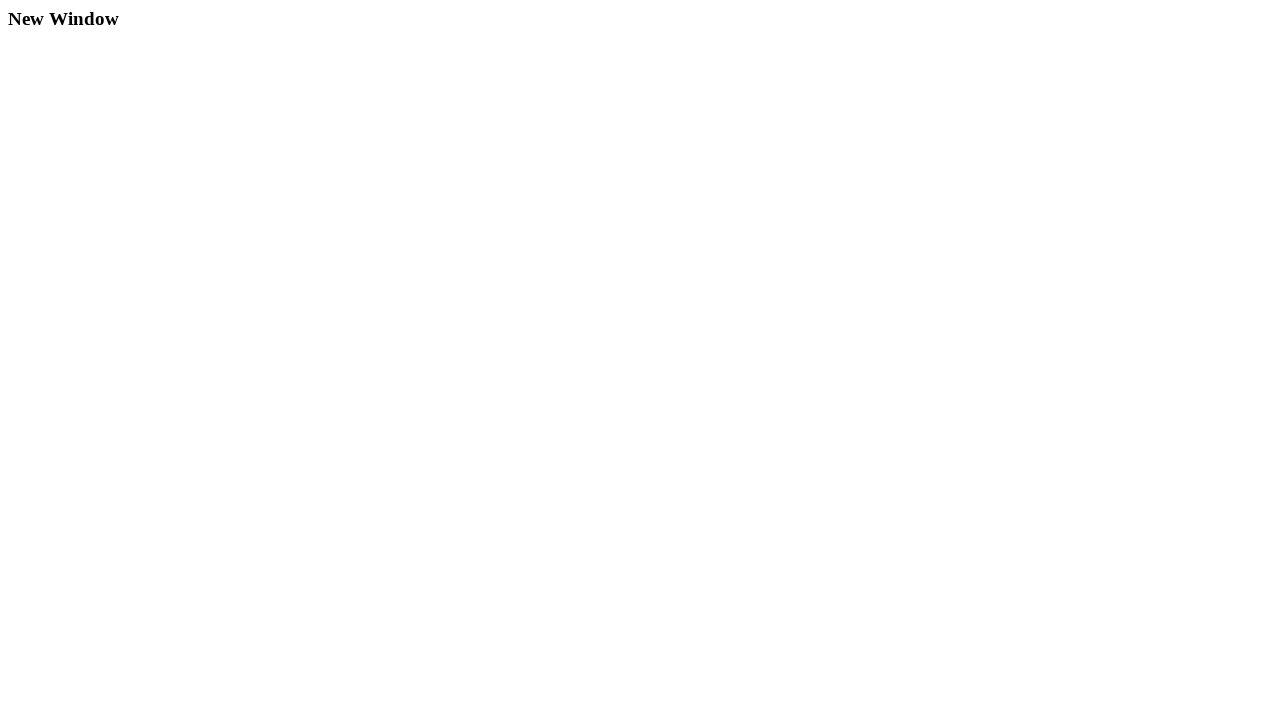

New window page loaded completely
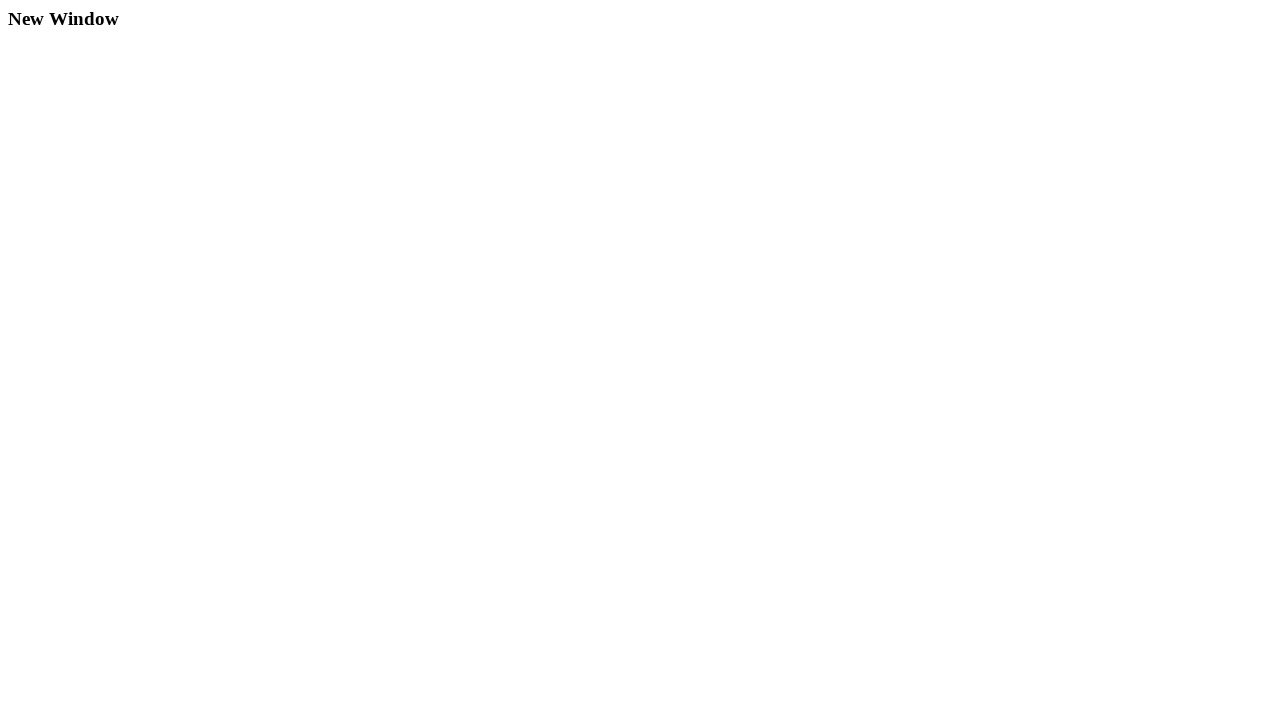

Retrieved text from new window: 'New Window'
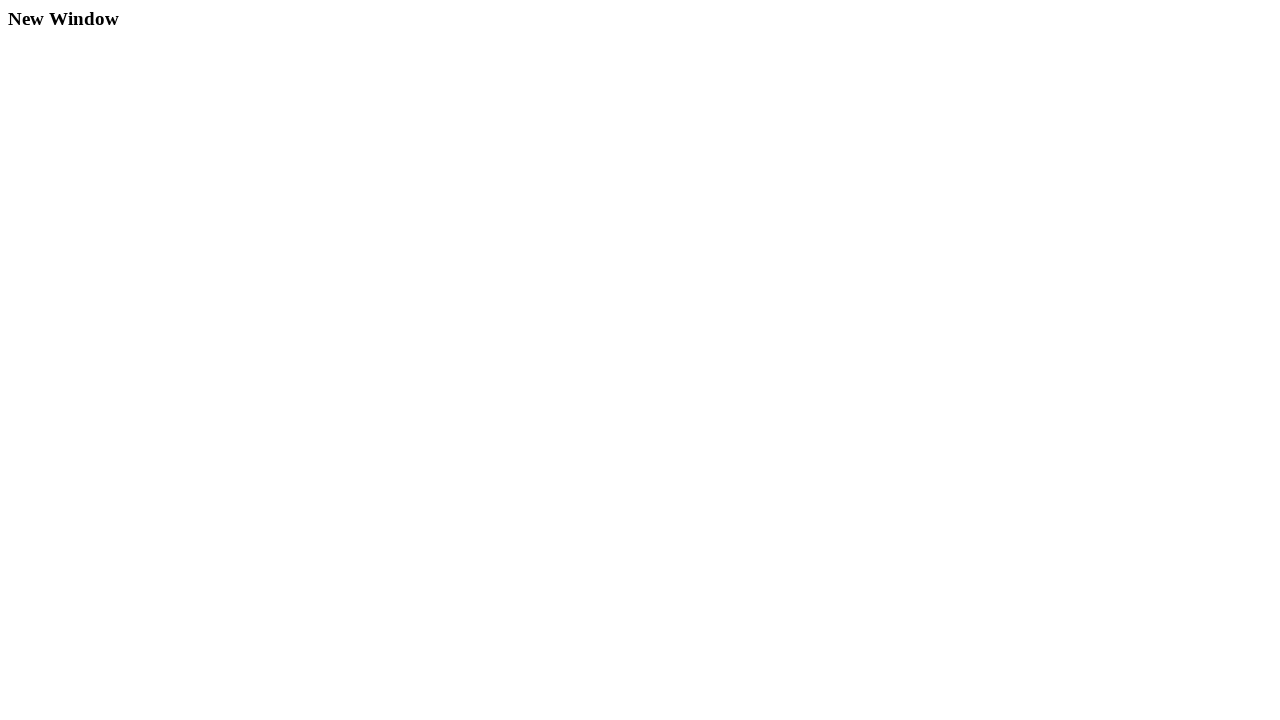

Closed new window
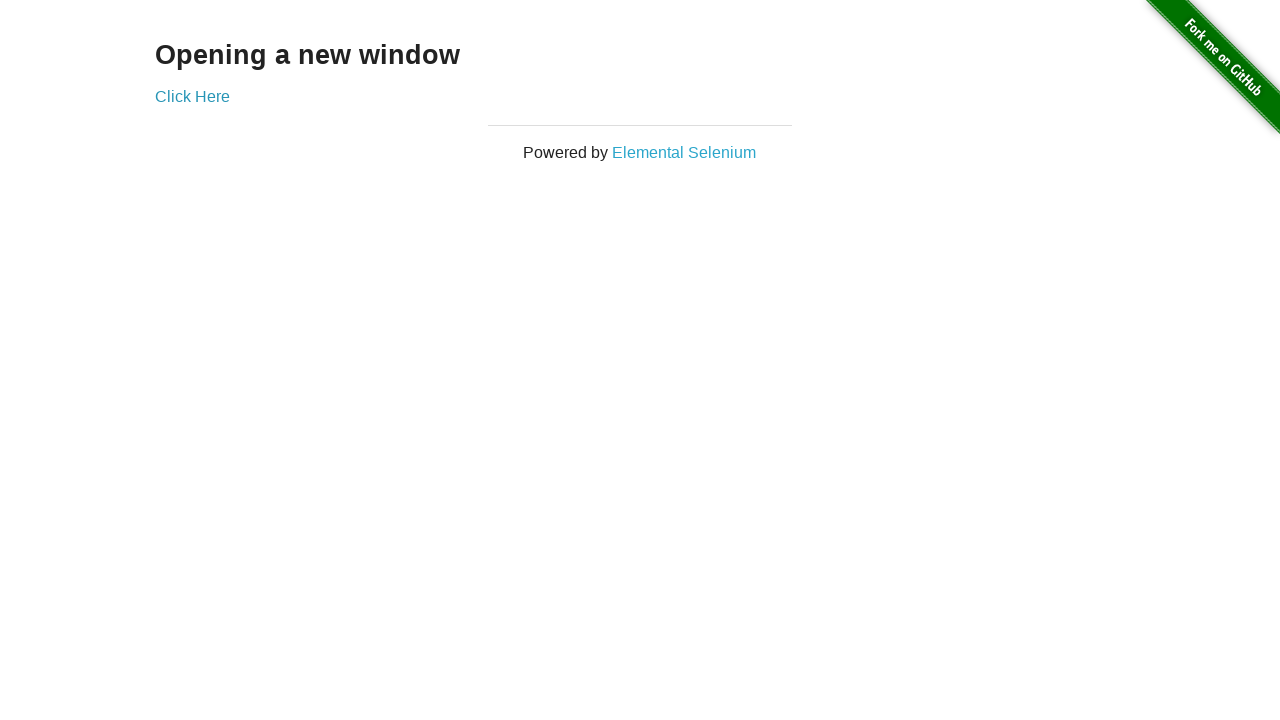

Clicked 'Click Here' link again to open another new window at (192, 96) on xpath=//a[normalize-space()='Click Here']
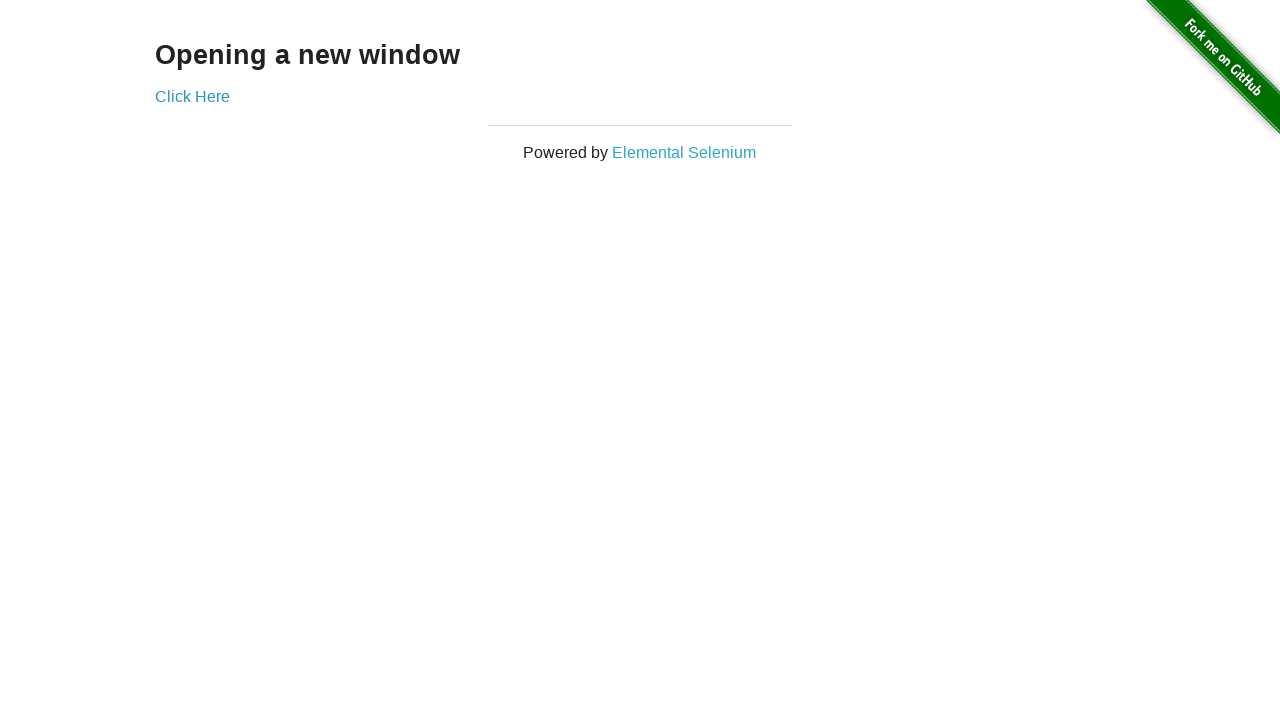

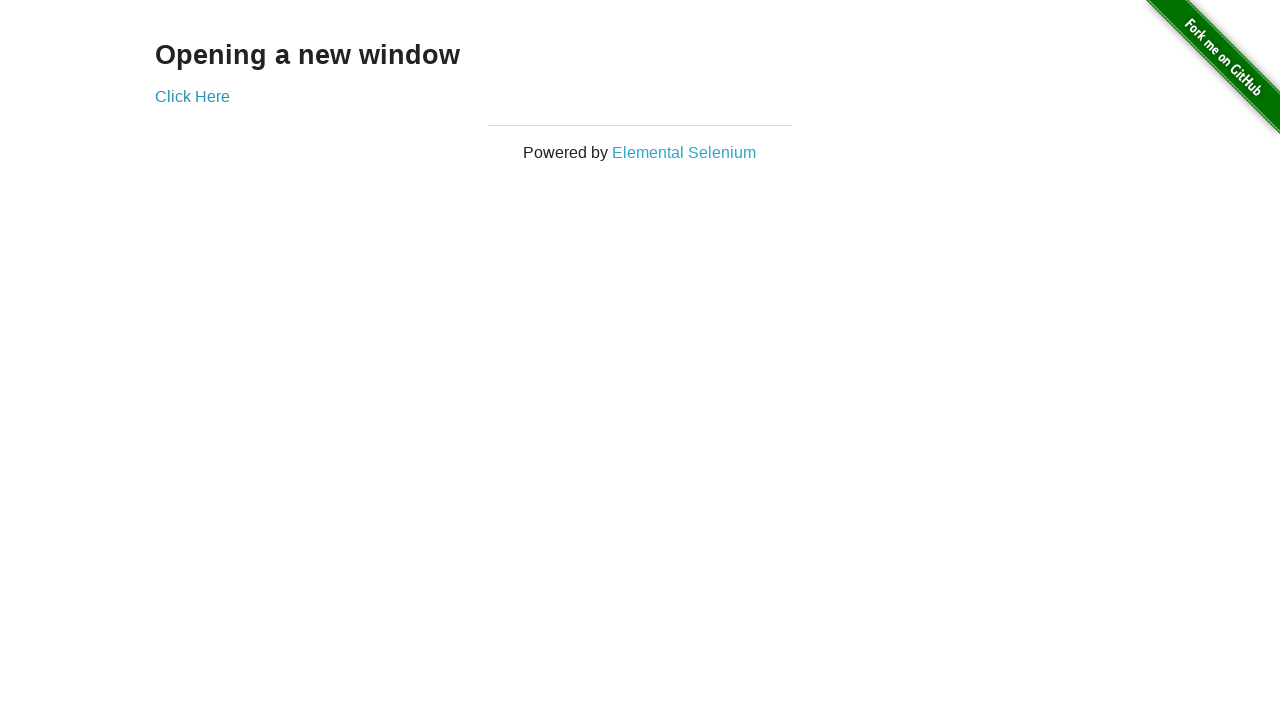